Tests navigation to status codes page and clicks on the 404 status code link to verify the page loads

Starting URL: http://the-internet.herokuapp.com/

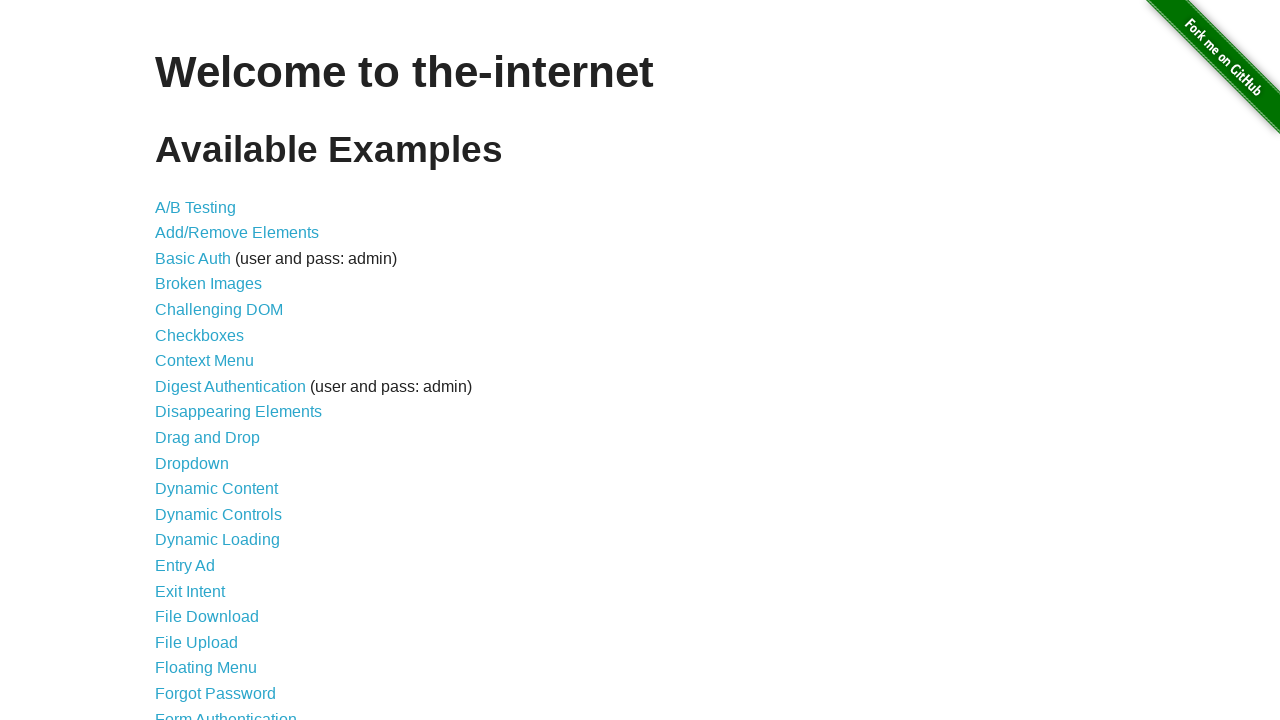

Clicked on Status Codes link at (203, 600) on xpath=//*[@id="content"]/ul/li[42]/a
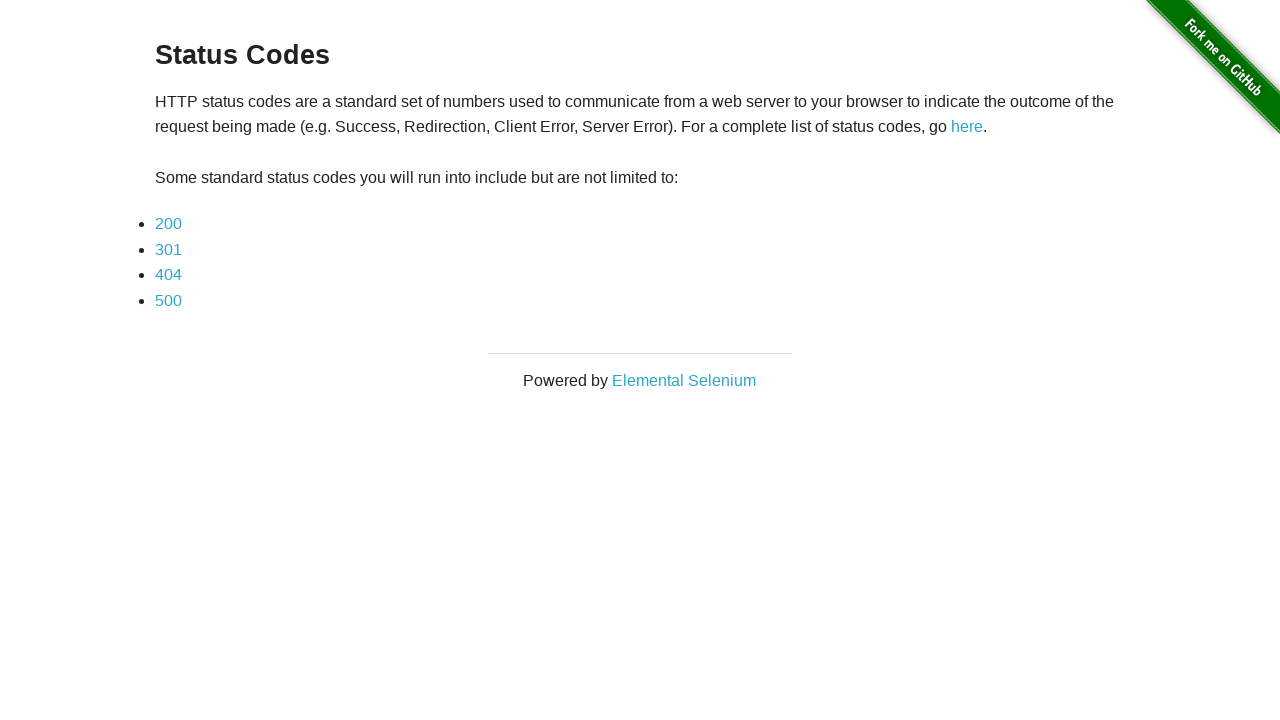

Clicked on 404 status code link at (168, 275) on xpath=//*[@id="content"]/div/ul/li[3]/a
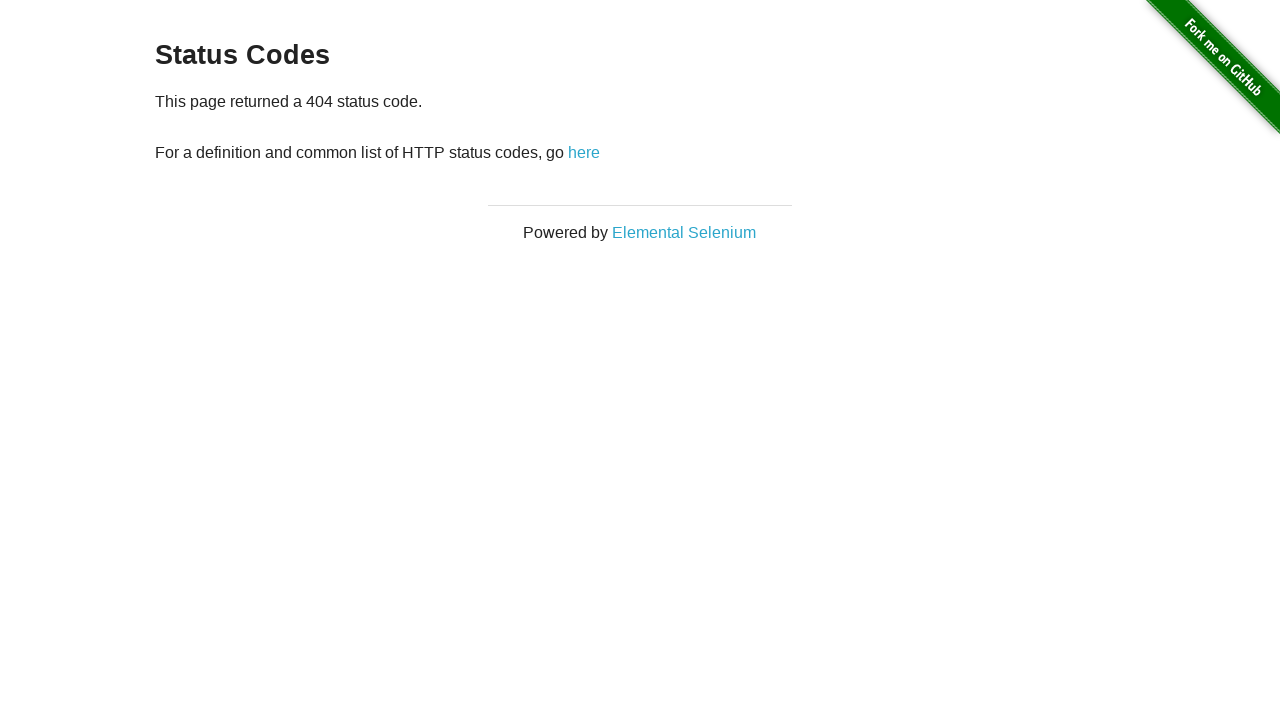

404 error page loaded successfully
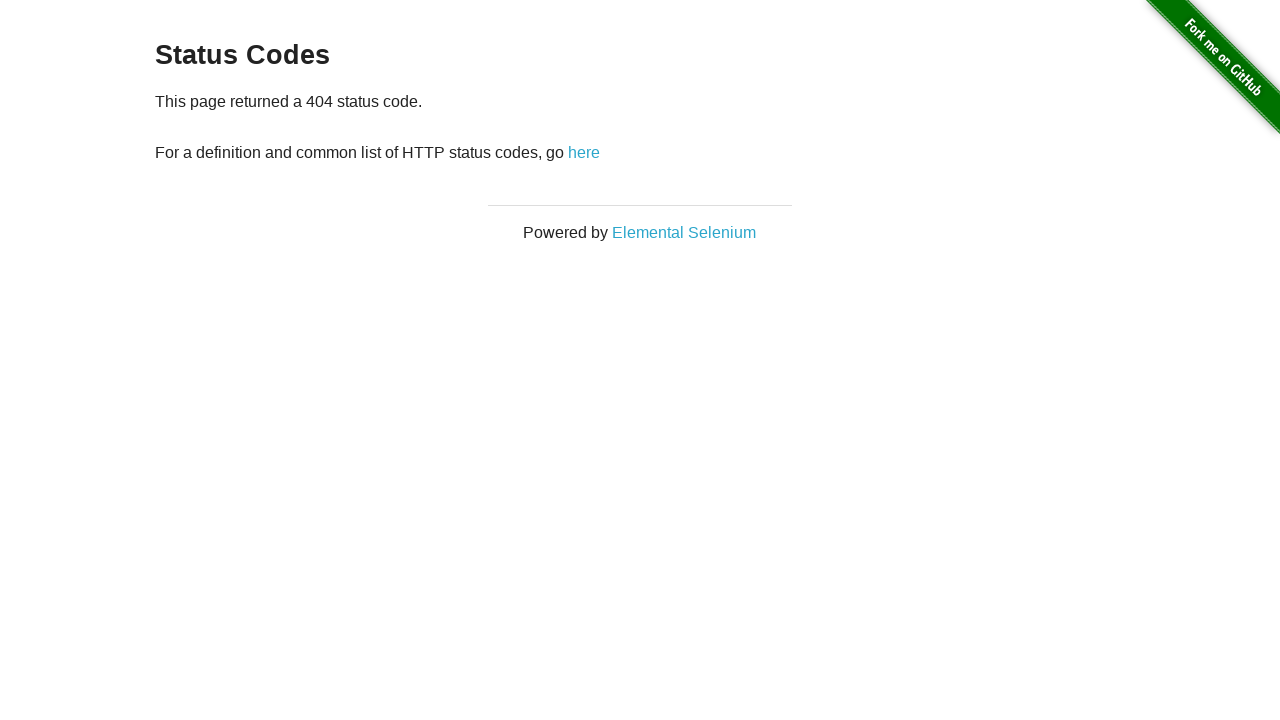

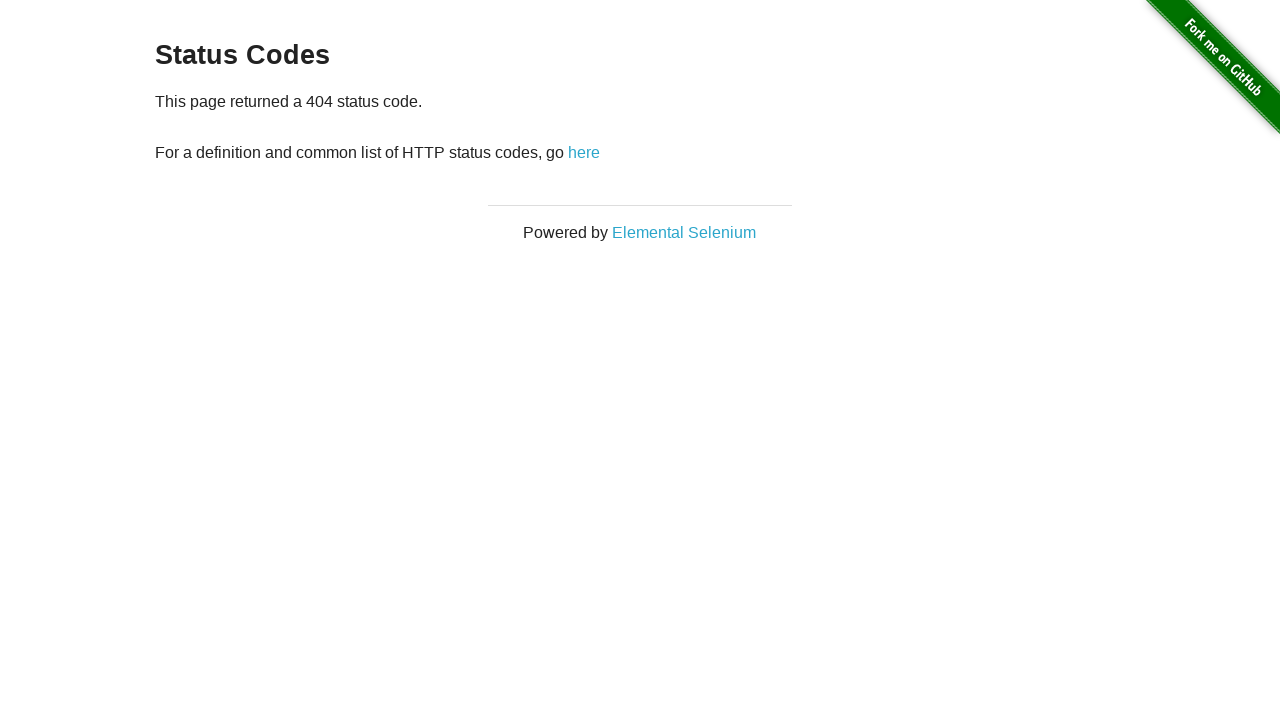